Tests dynamic table functionality by entering JSON data, refreshing the table, and verifying the table is updated with the new data

Starting URL: https://testpages.herokuapp.com/styled/tag/dynamic-table.html

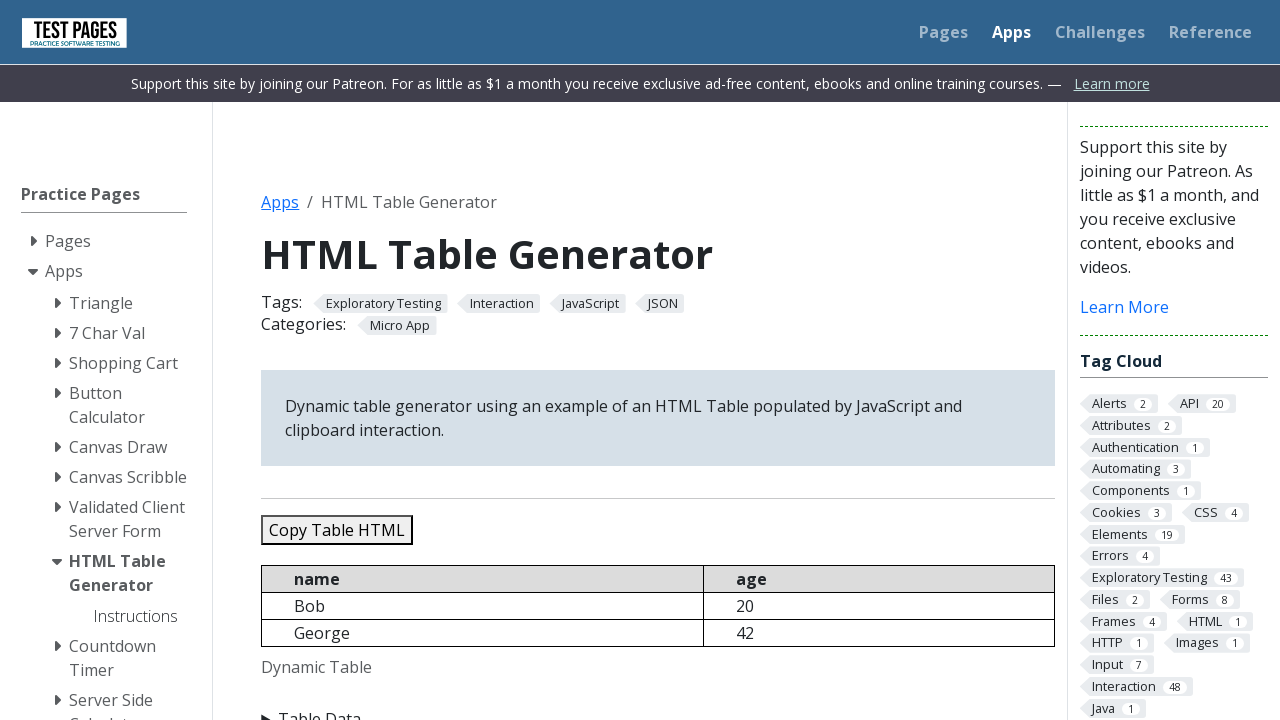

Navigated to dynamic table test page
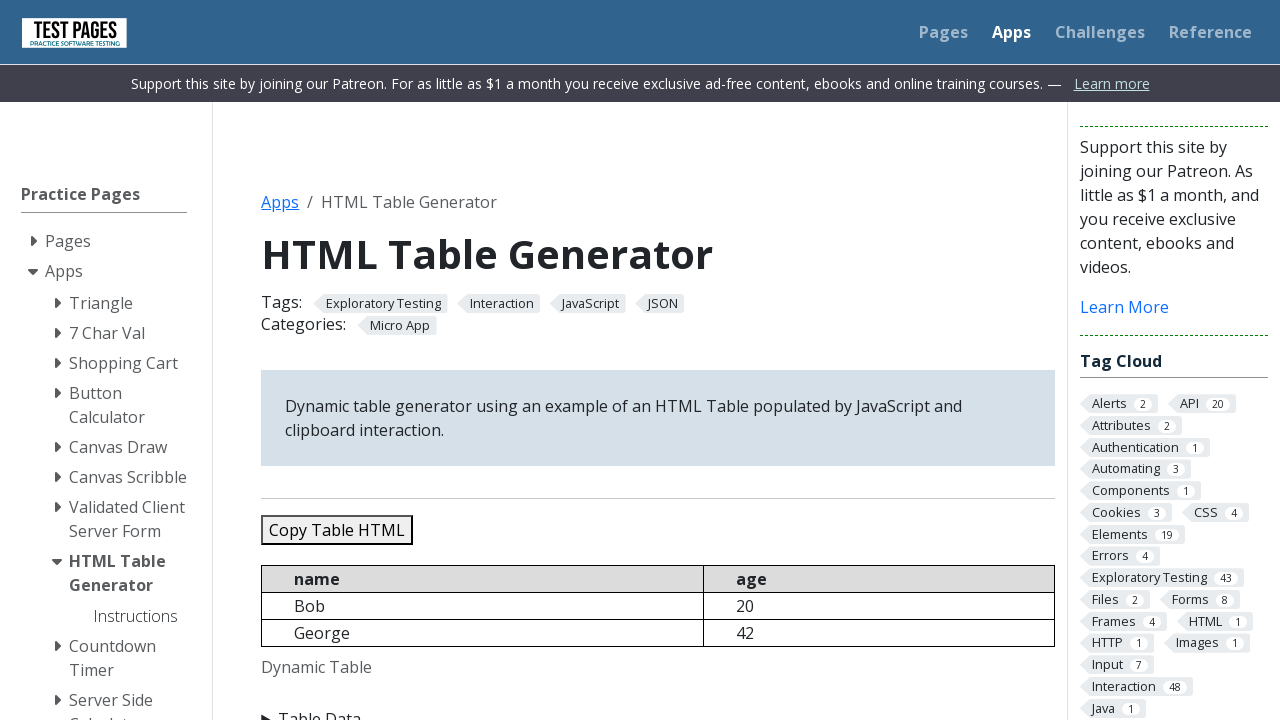

Clicked on 'Table Data' summary to expand section at (658, 708) on xpath=//summary[normalize-space()='Table Data']
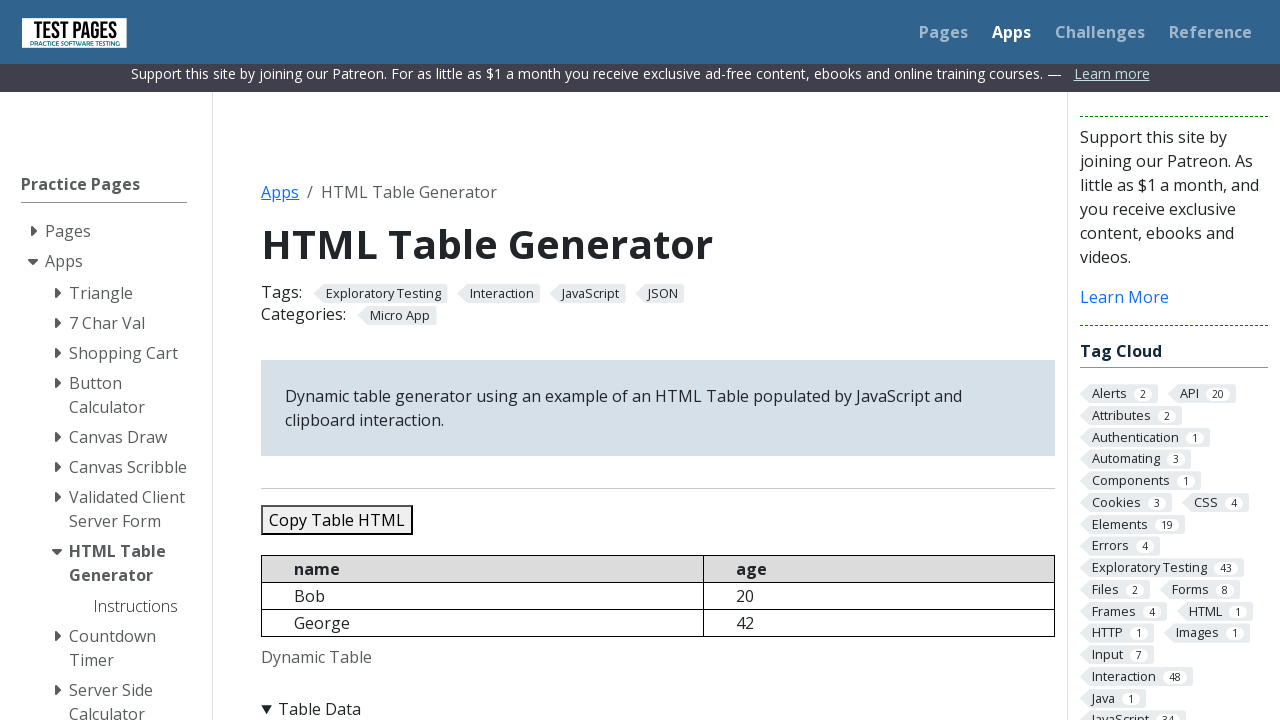

Cleared the JSON data textarea on xpath=//textarea[@id='jsondata']
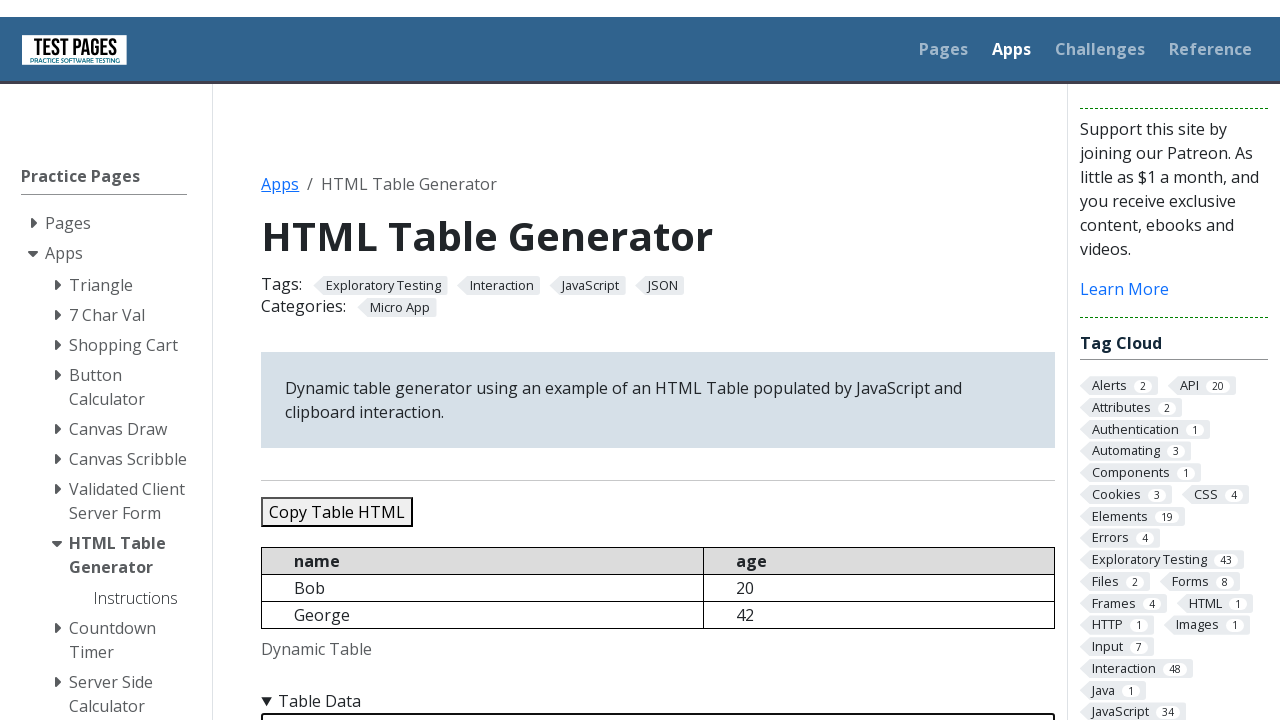

Entered JSON data with two records (Moo and Sunny) into textarea on //textarea[@id='jsondata']
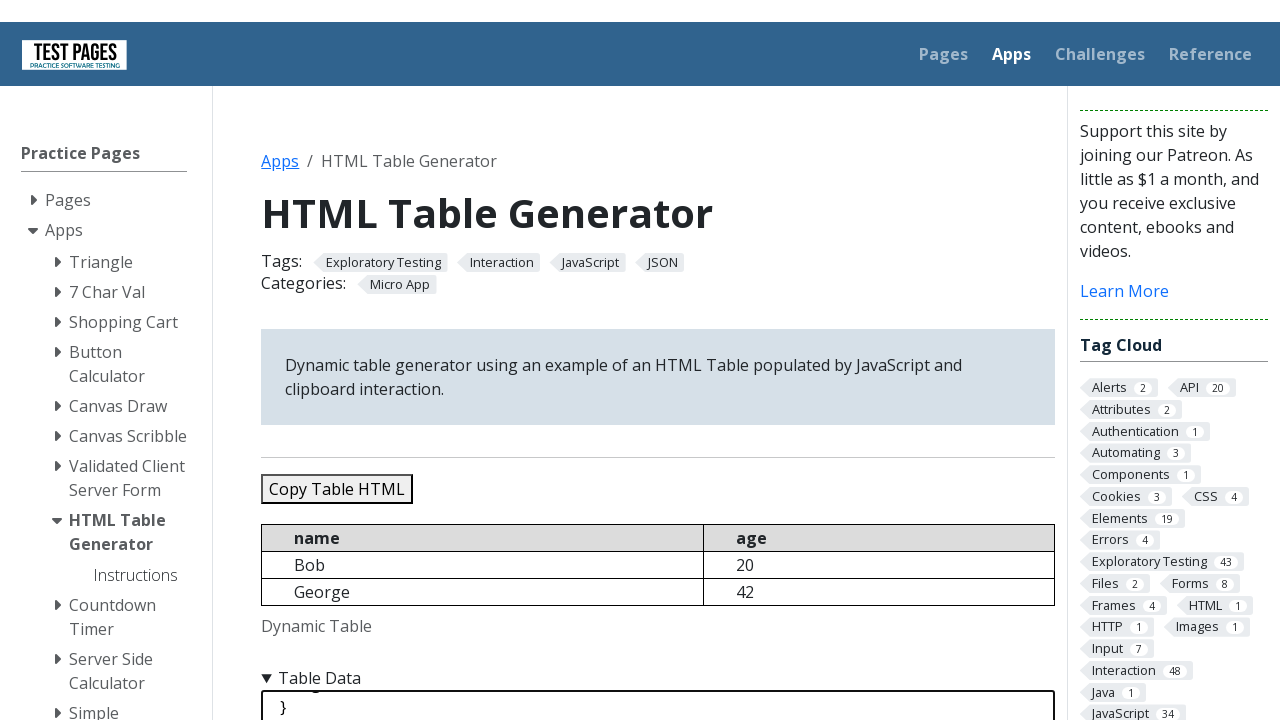

Clicked the 'Refresh Table' button to update table with new data at (359, 360) on xpath=//button[@id='refreshtable']
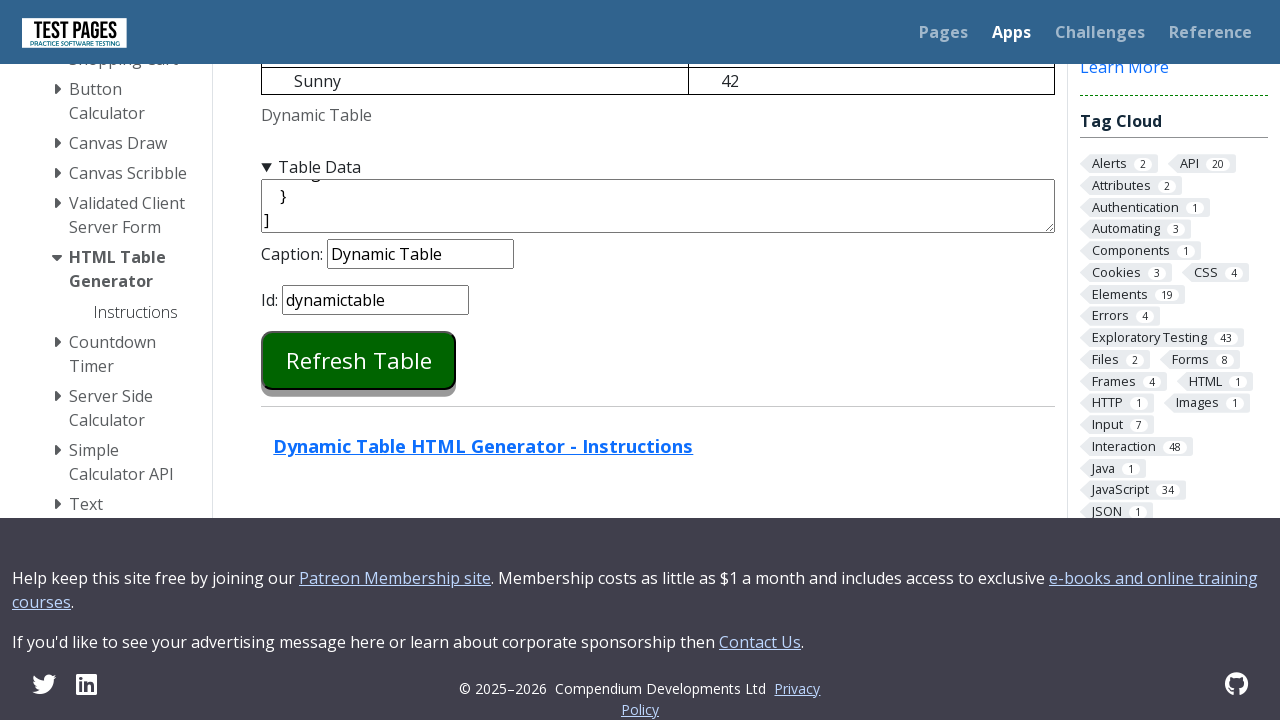

Dynamic table element is present after refresh
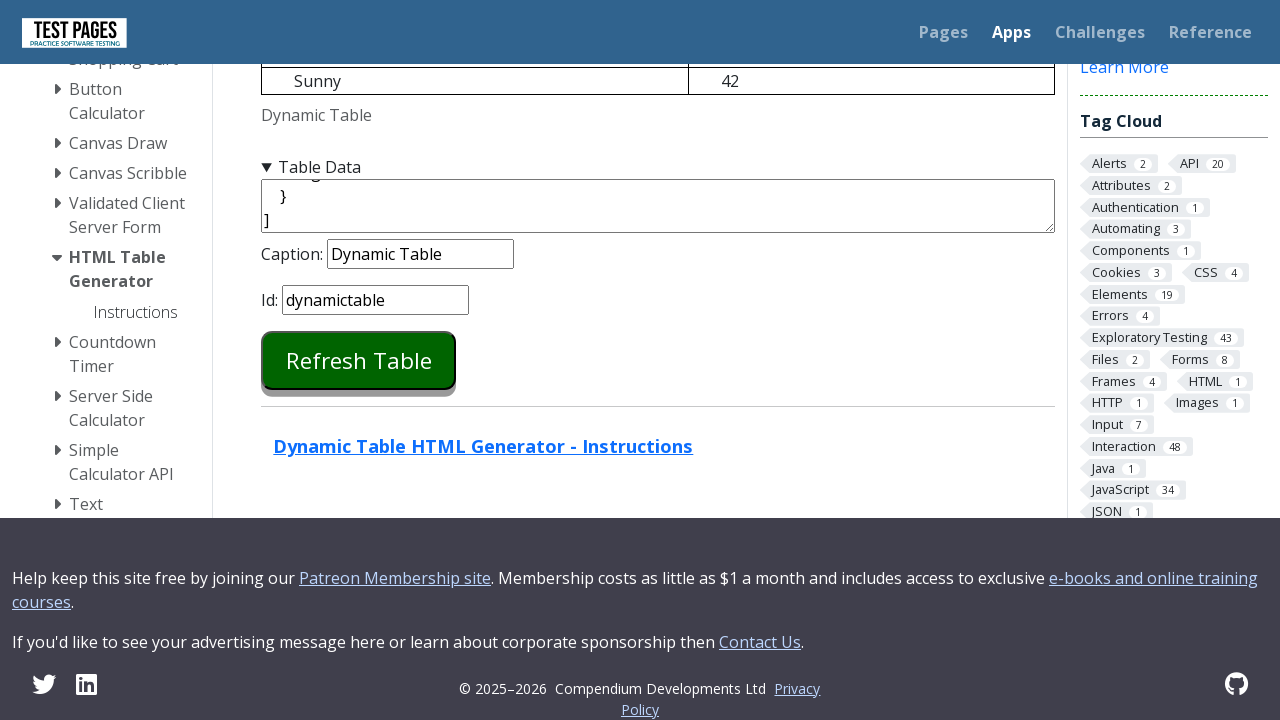

Table data container is visible and table has been successfully updated with new records
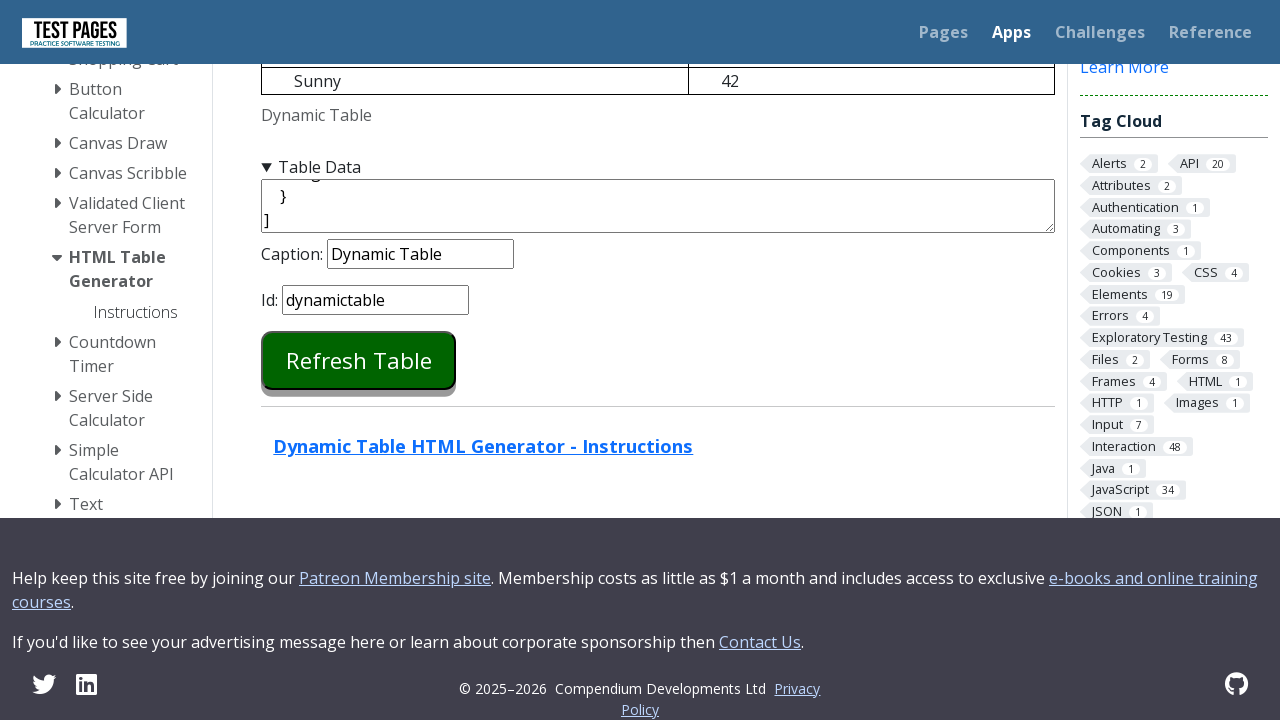

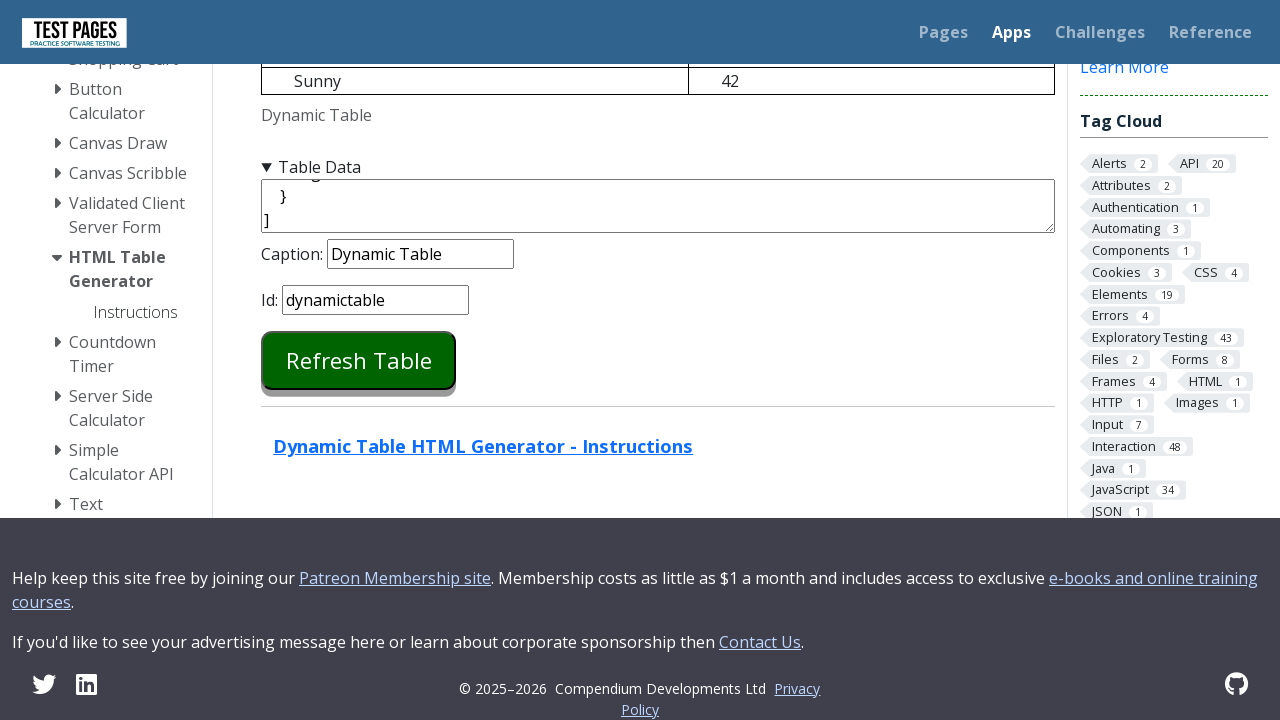